Opens the Rahul Shetty Academy dropdowns practice page. This is a minimal script that only navigates to the page without performing any additional actions.

Starting URL: https://rahulshettyacademy.com/dropdownsPractise/

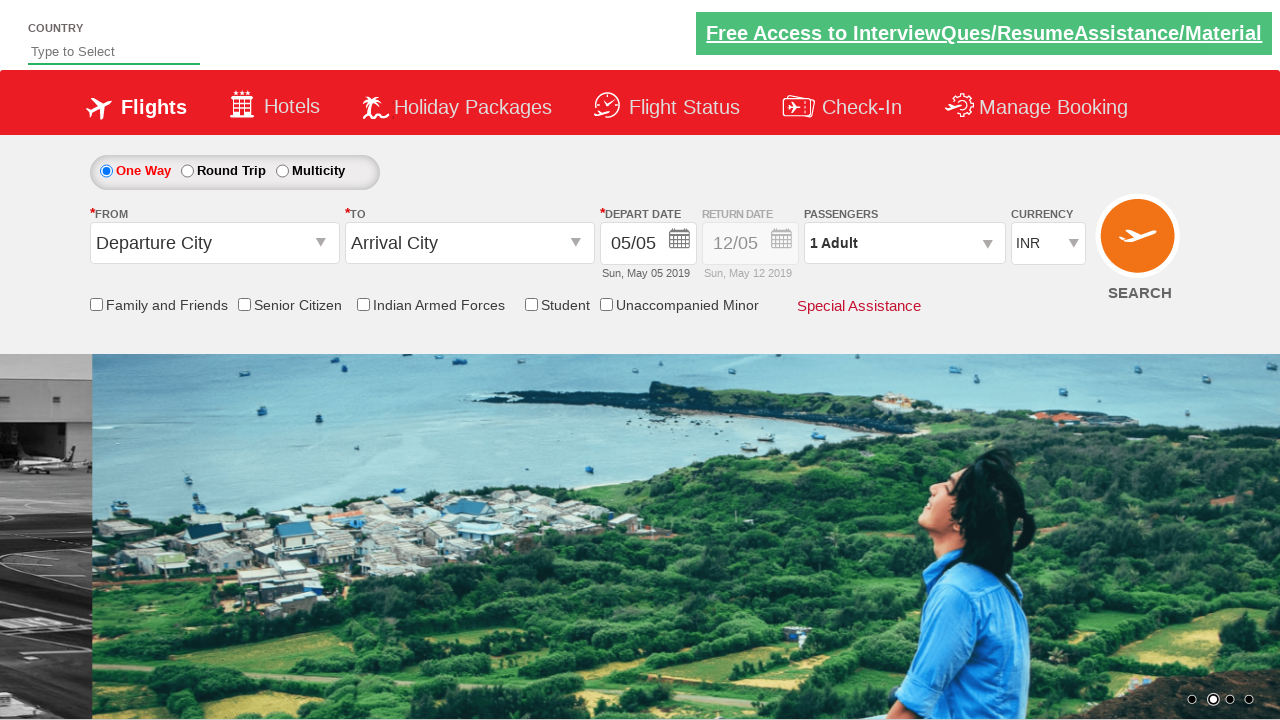

Waited for DOM content to load on Rahul Shetty Academy dropdowns practice page
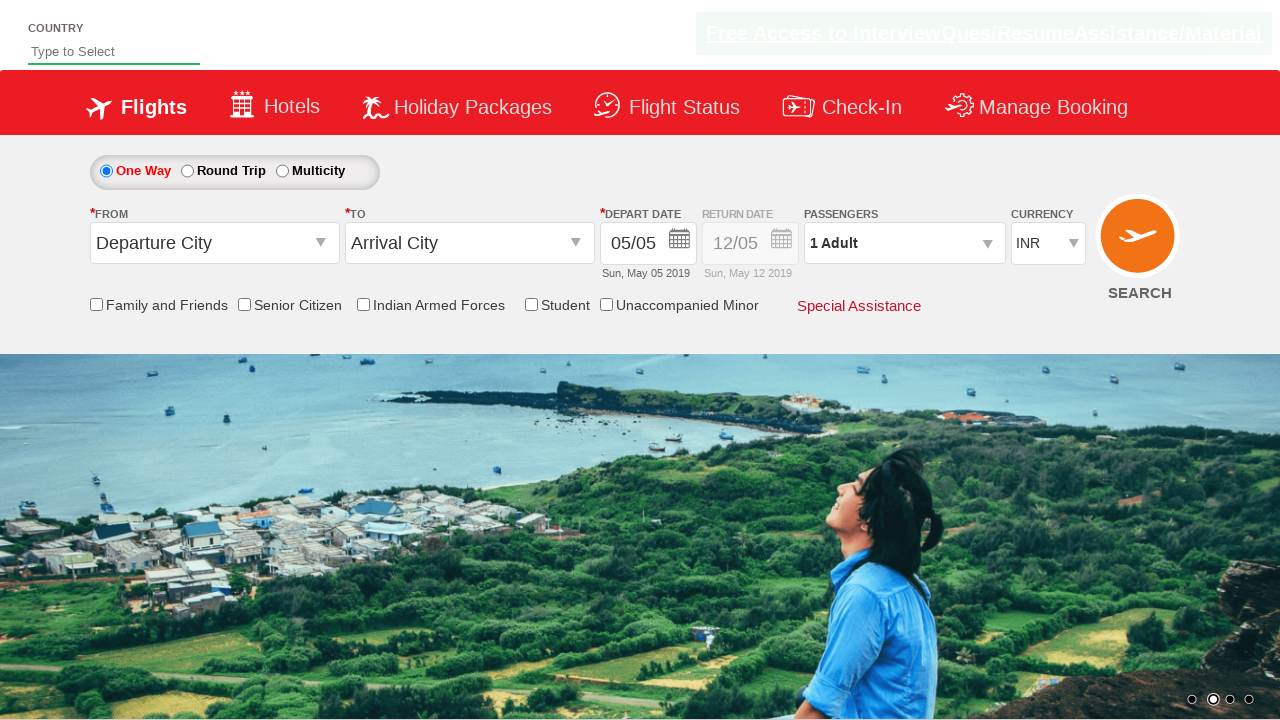

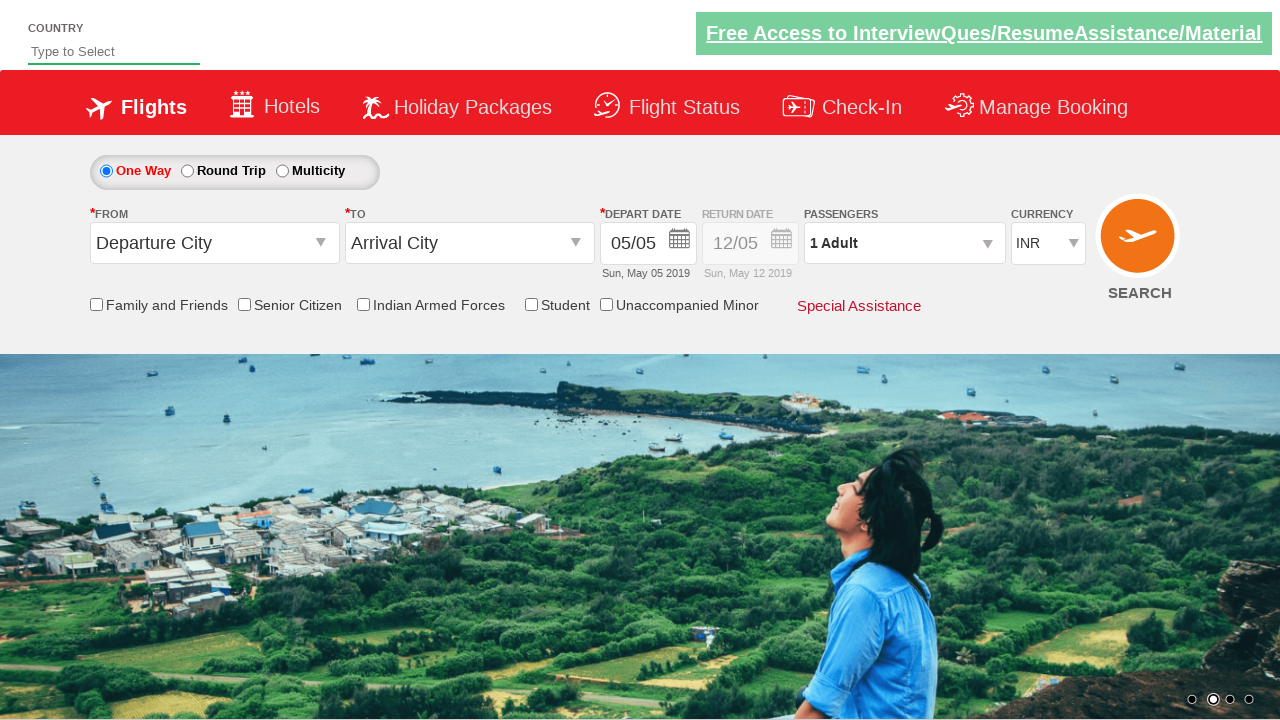